Tests that the Clear completed button displays correct text when items are completed

Starting URL: https://demo.playwright.dev/todomvc

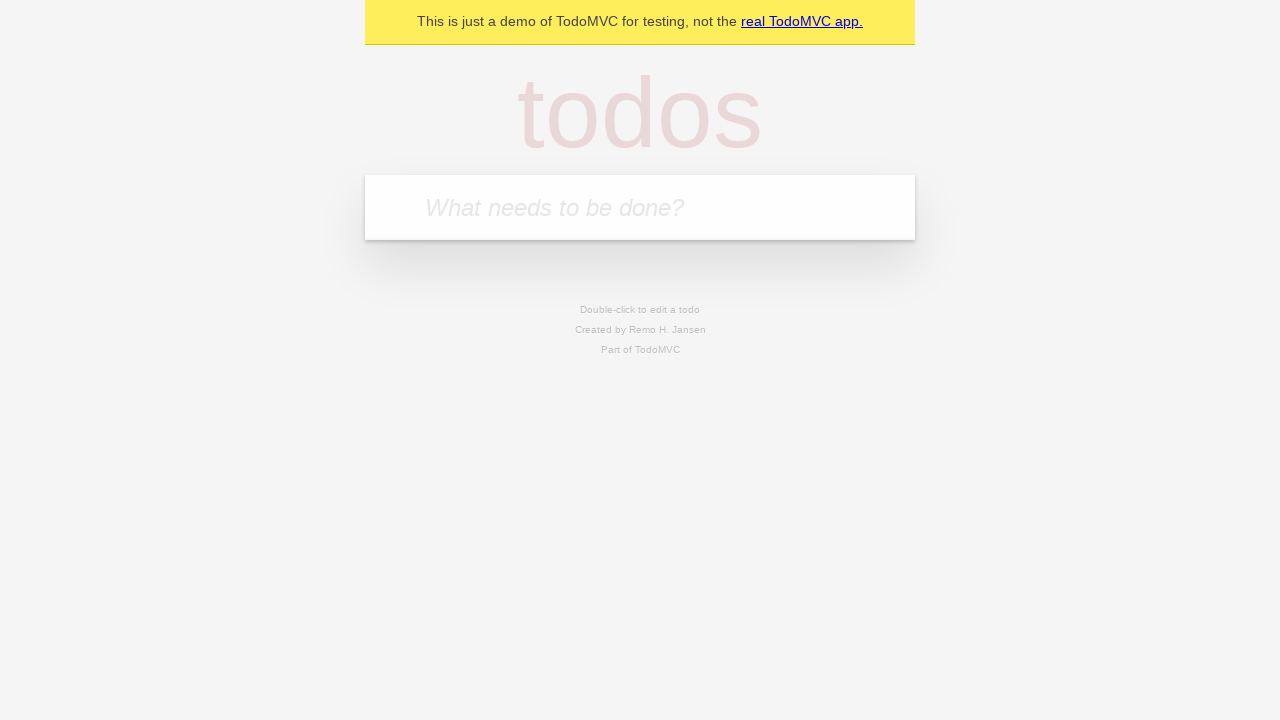

Filled todo input with 'buy some cheese' on internal:attr=[placeholder="What needs to be done?"i]
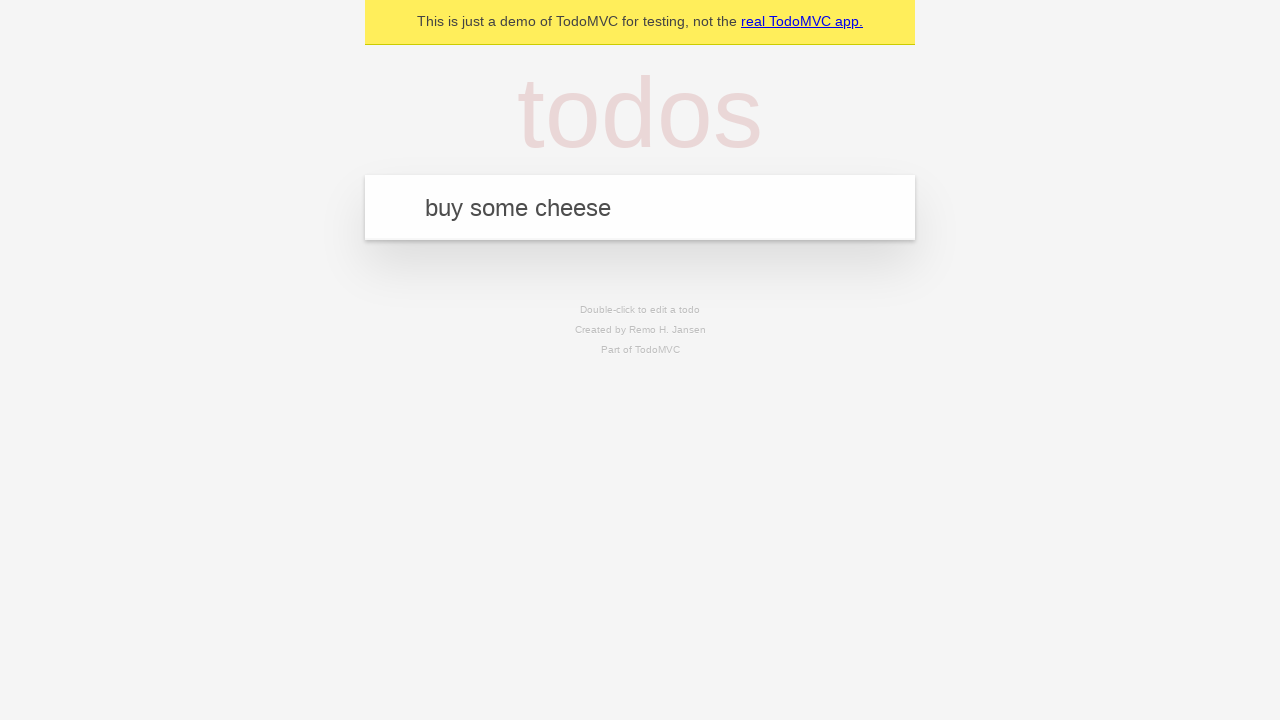

Pressed Enter to add first todo on internal:attr=[placeholder="What needs to be done?"i]
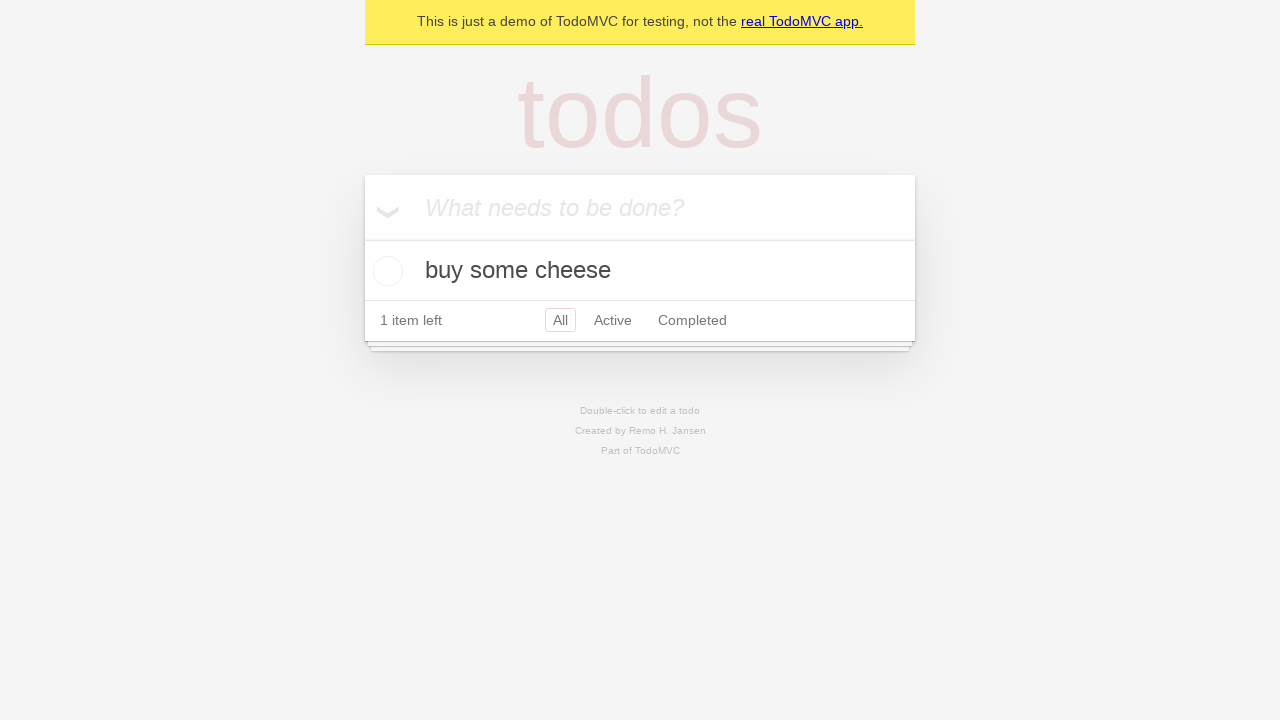

Filled todo input with 'feed the cat' on internal:attr=[placeholder="What needs to be done?"i]
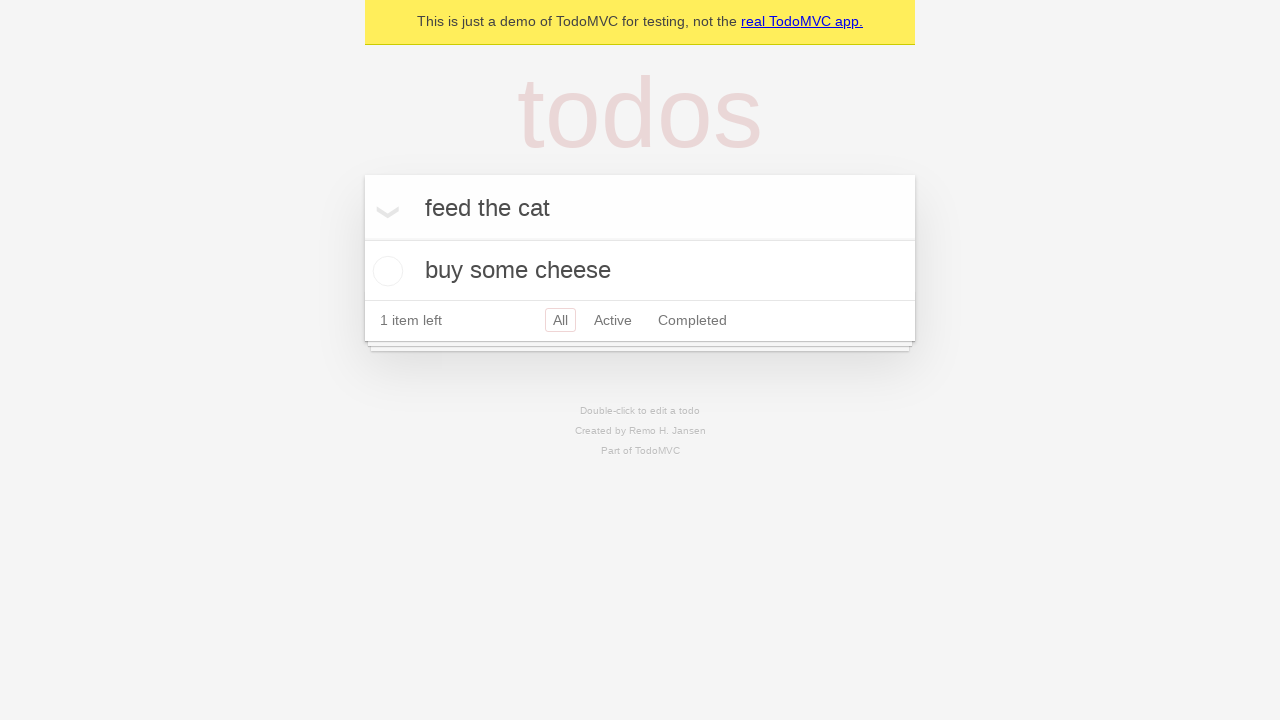

Pressed Enter to add second todo on internal:attr=[placeholder="What needs to be done?"i]
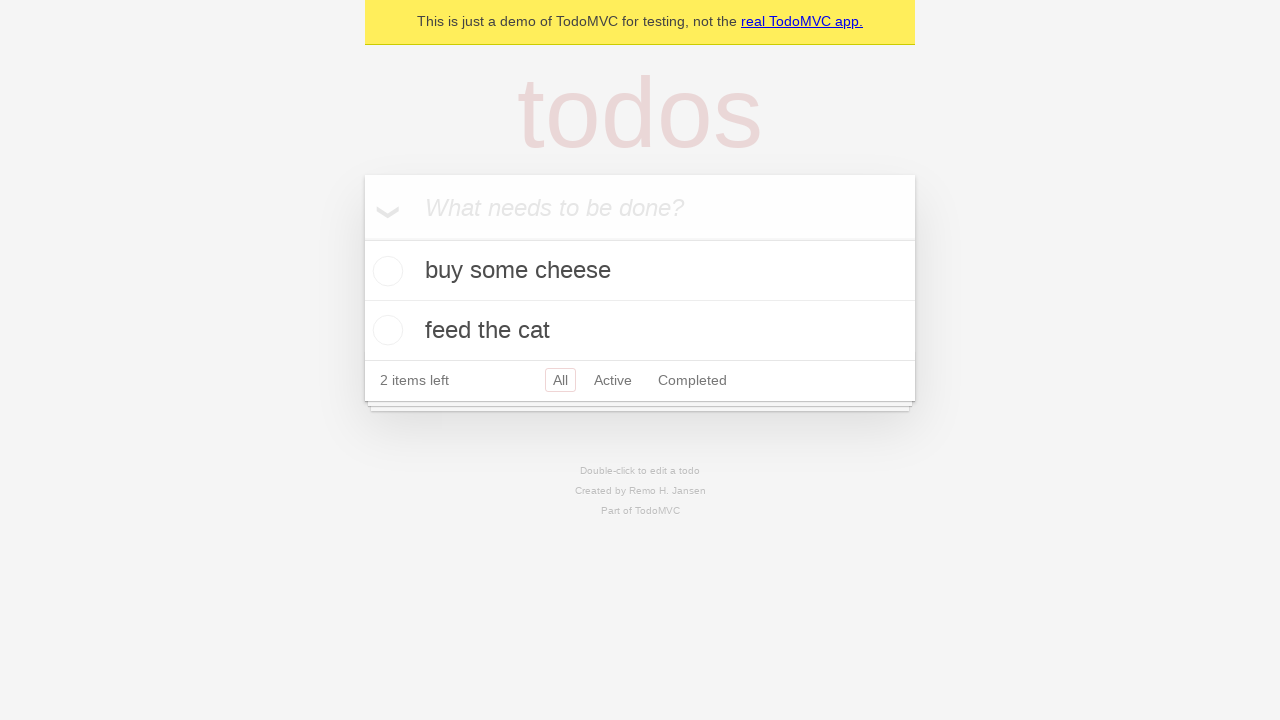

Filled todo input with 'book a doctors appointment' on internal:attr=[placeholder="What needs to be done?"i]
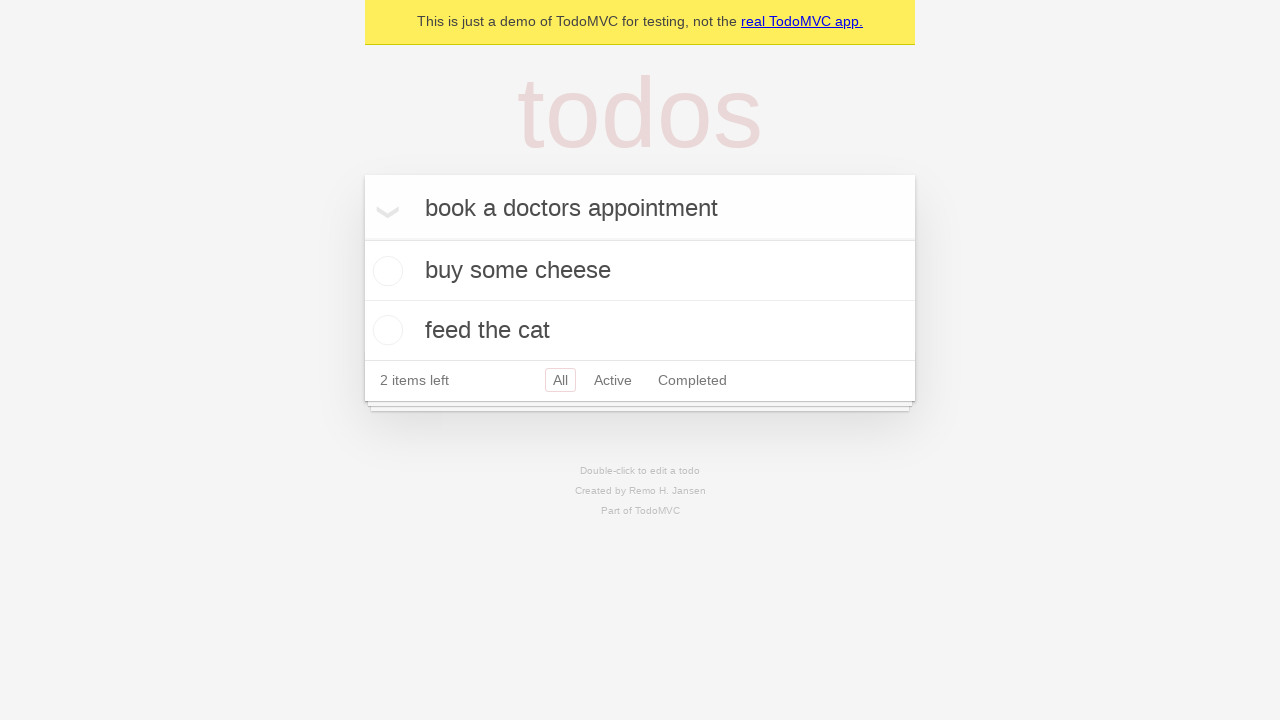

Pressed Enter to add third todo on internal:attr=[placeholder="What needs to be done?"i]
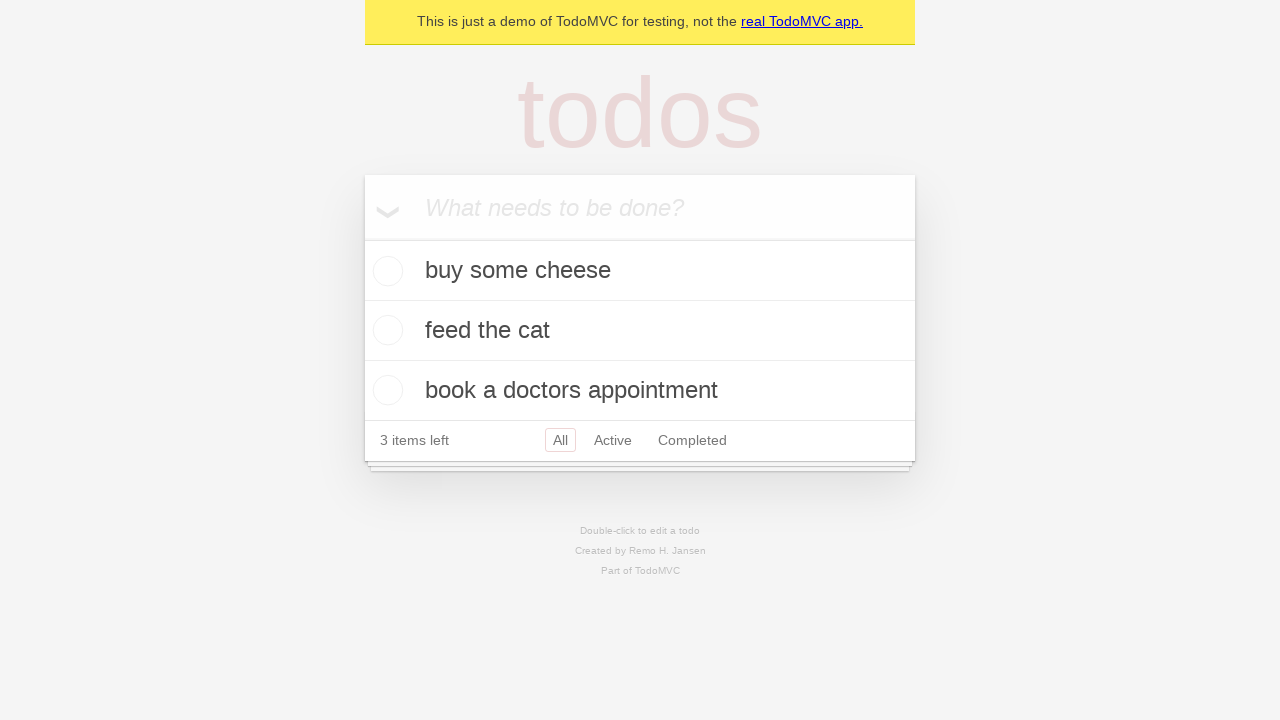

Checked the first todo as completed at (385, 271) on .todo-list li .toggle >> nth=0
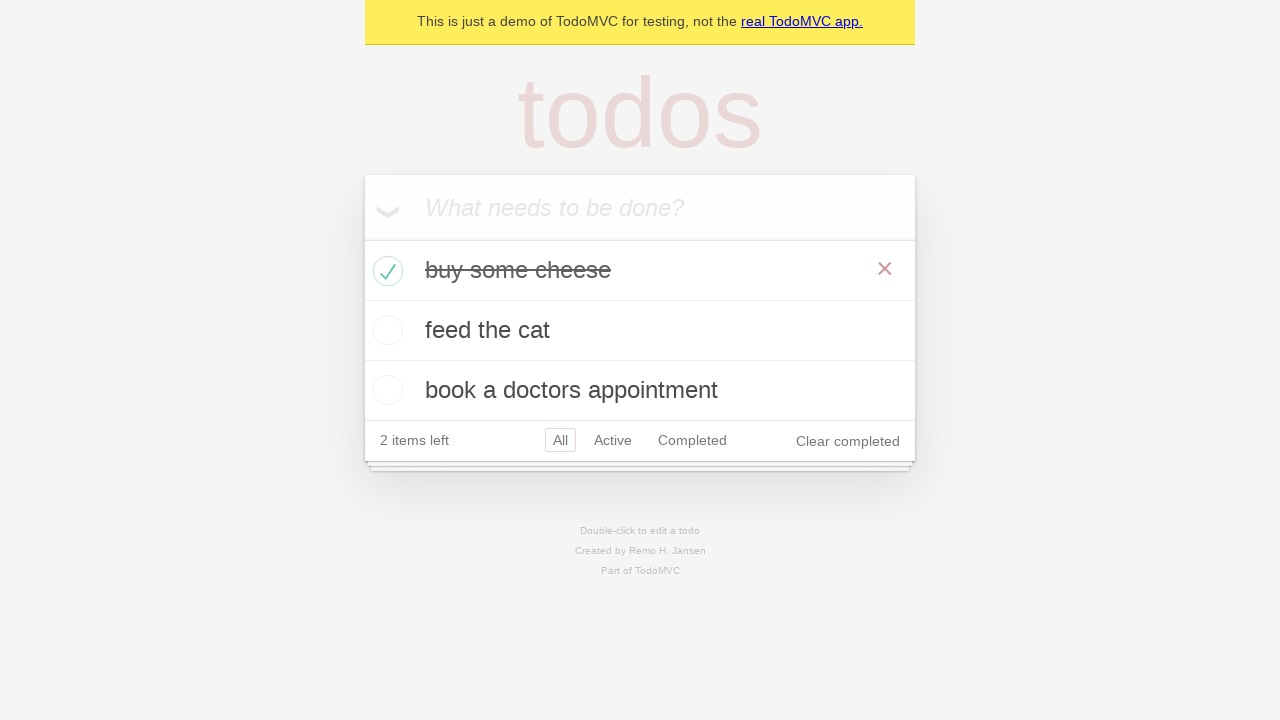

Verified Clear completed button is visible
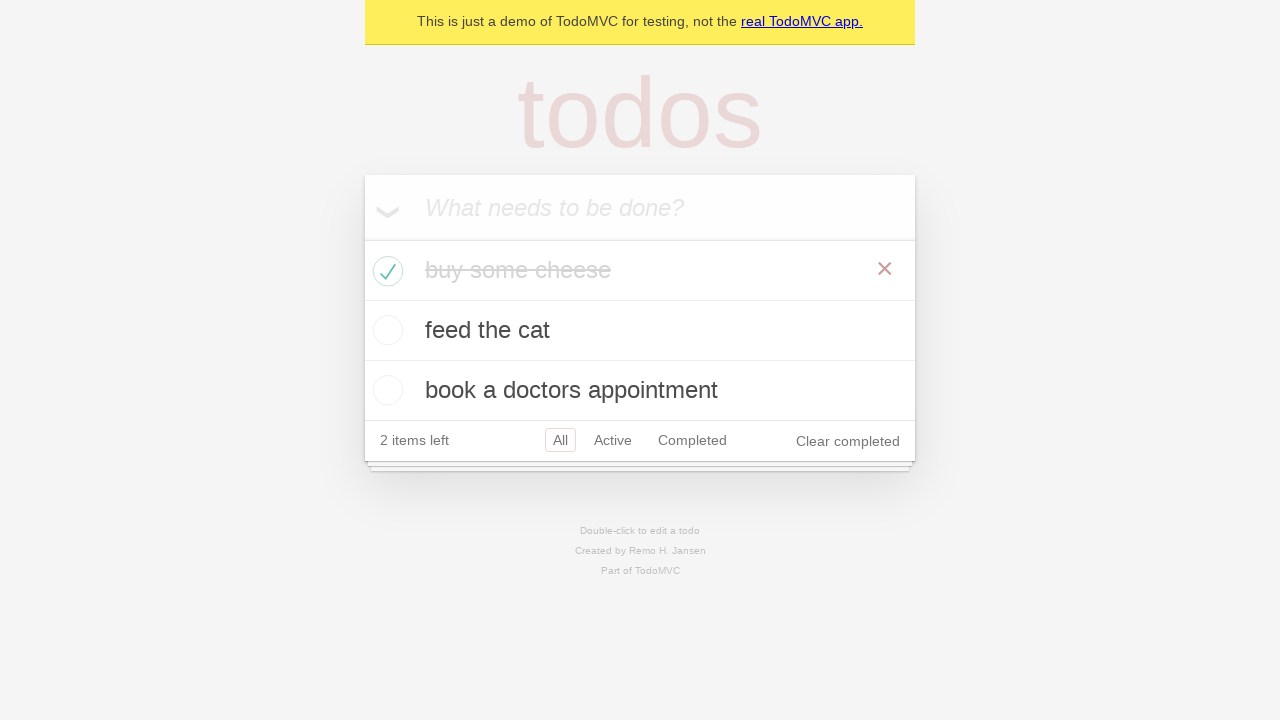

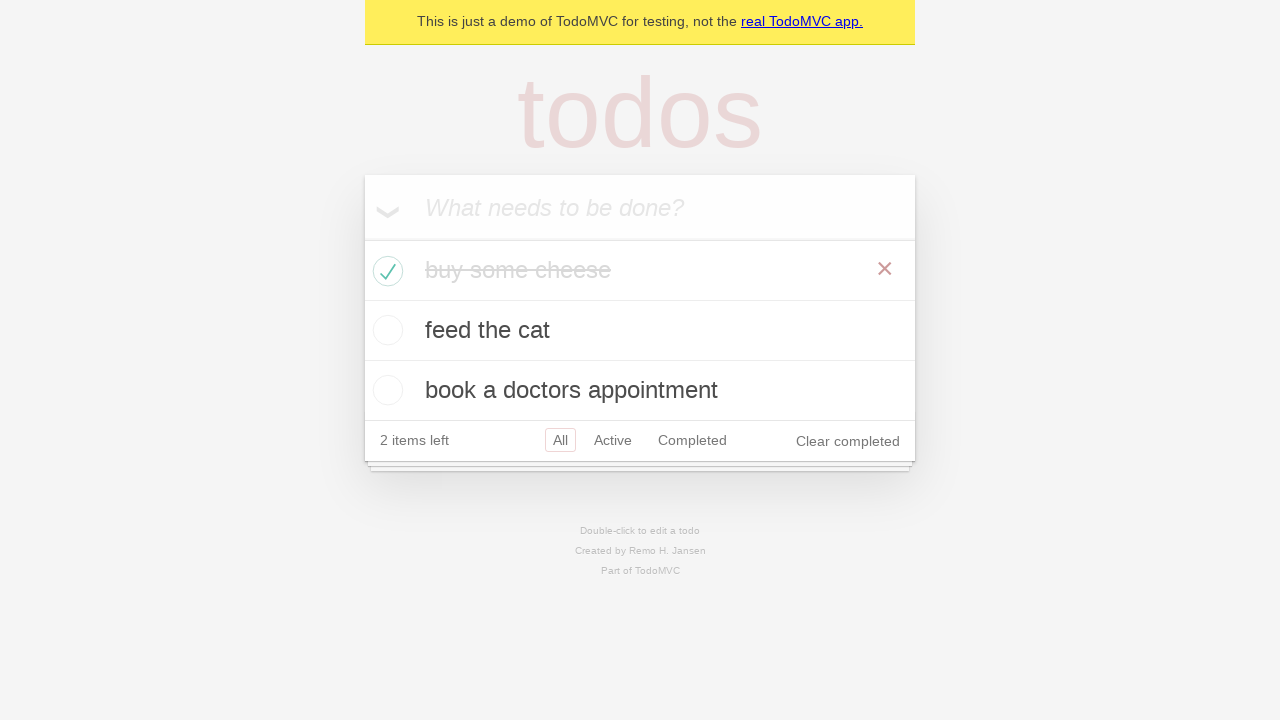